Tests adding todo items to the list by filling the input and pressing Enter, then verifying the items appear in the list

Starting URL: https://demo.playwright.dev/todomvc

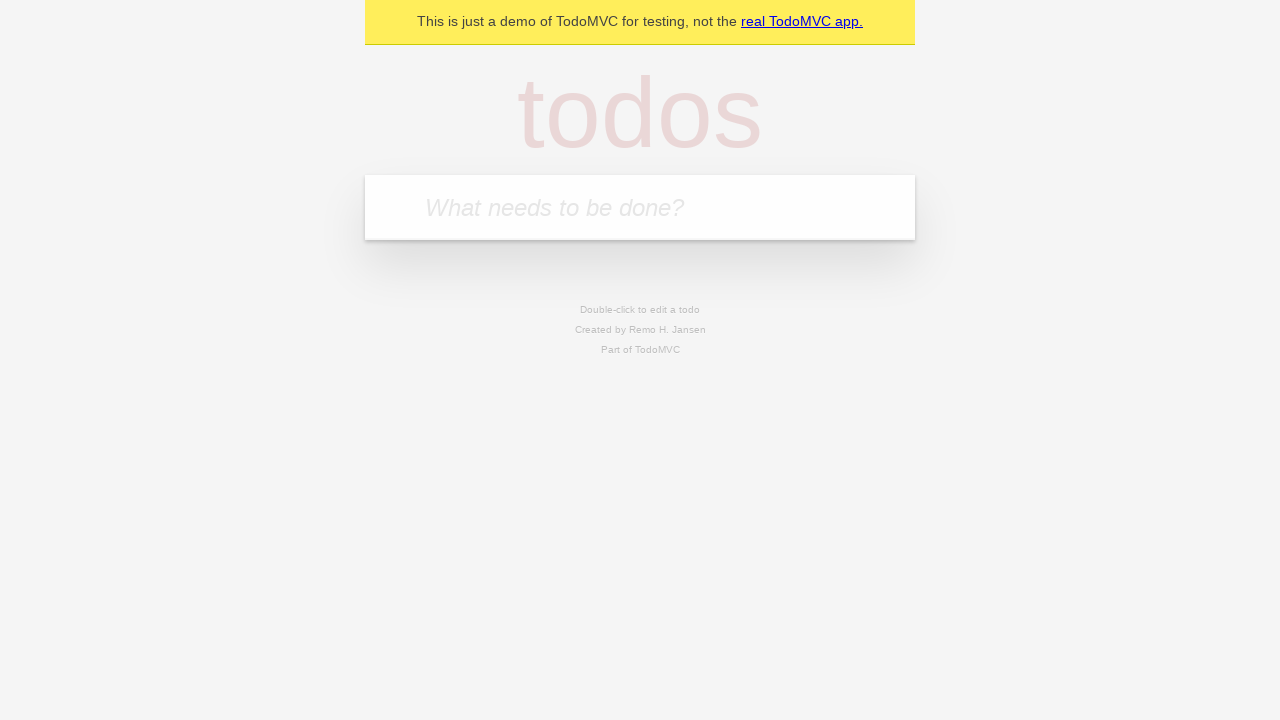

Located the 'What needs to be done?' input field
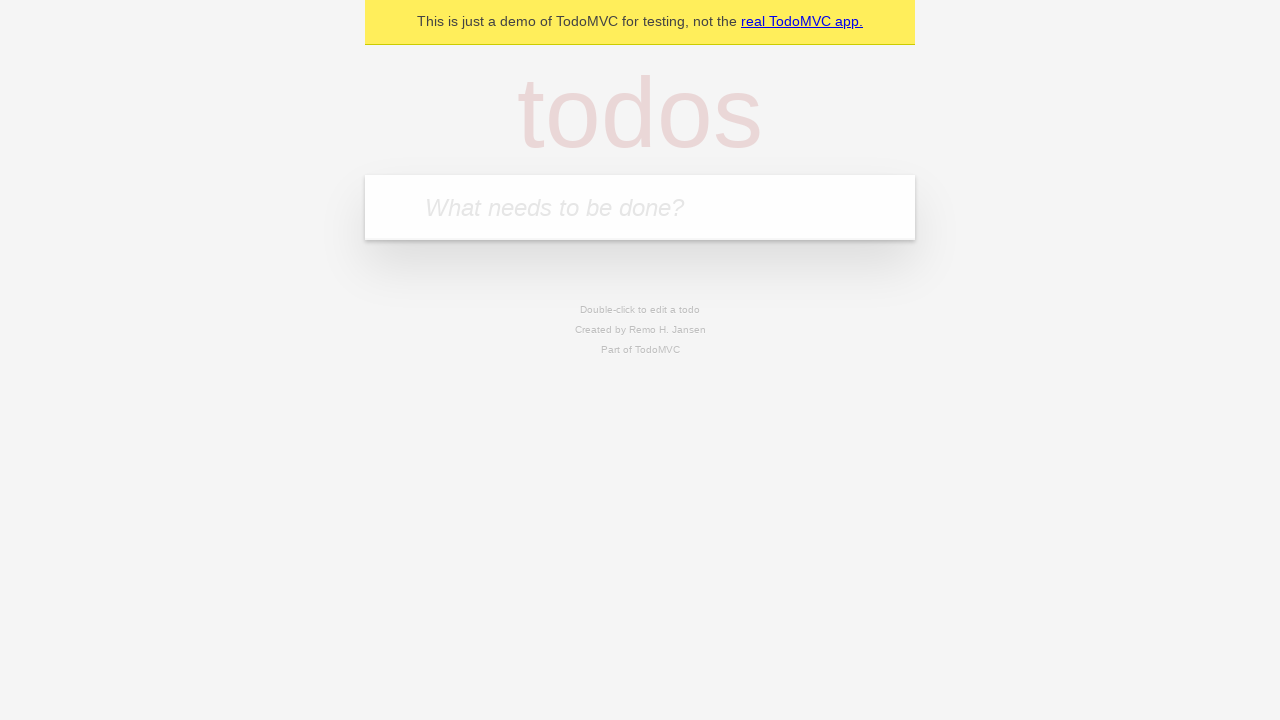

Filled input field with 'buy some cheese' on internal:attr=[placeholder="What needs to be done?"i]
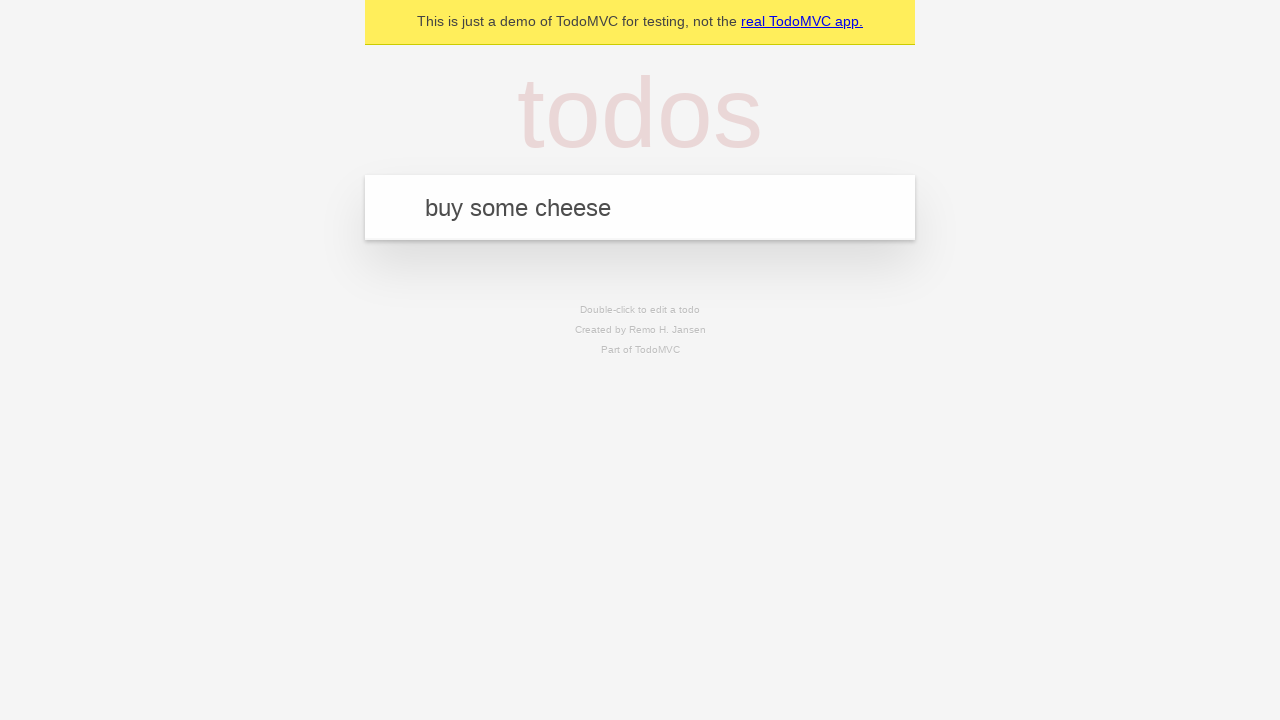

Pressed Enter to add first todo item on internal:attr=[placeholder="What needs to be done?"i]
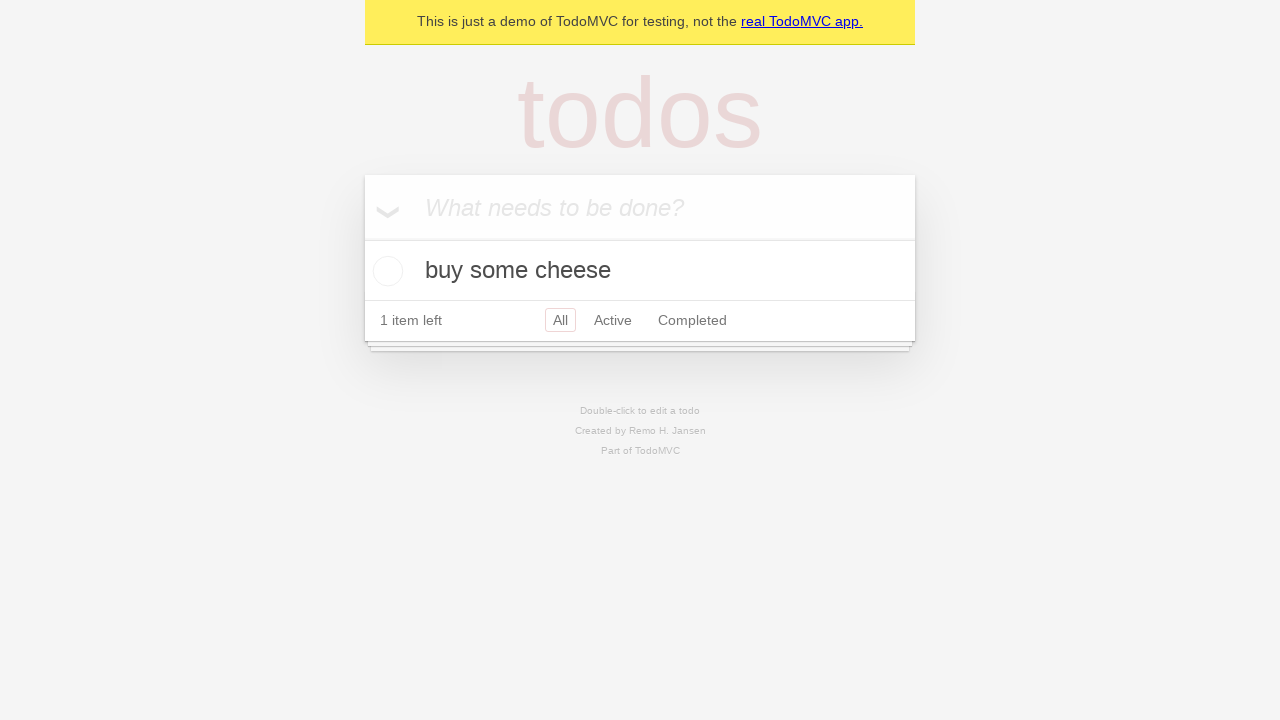

First todo item appeared in the list
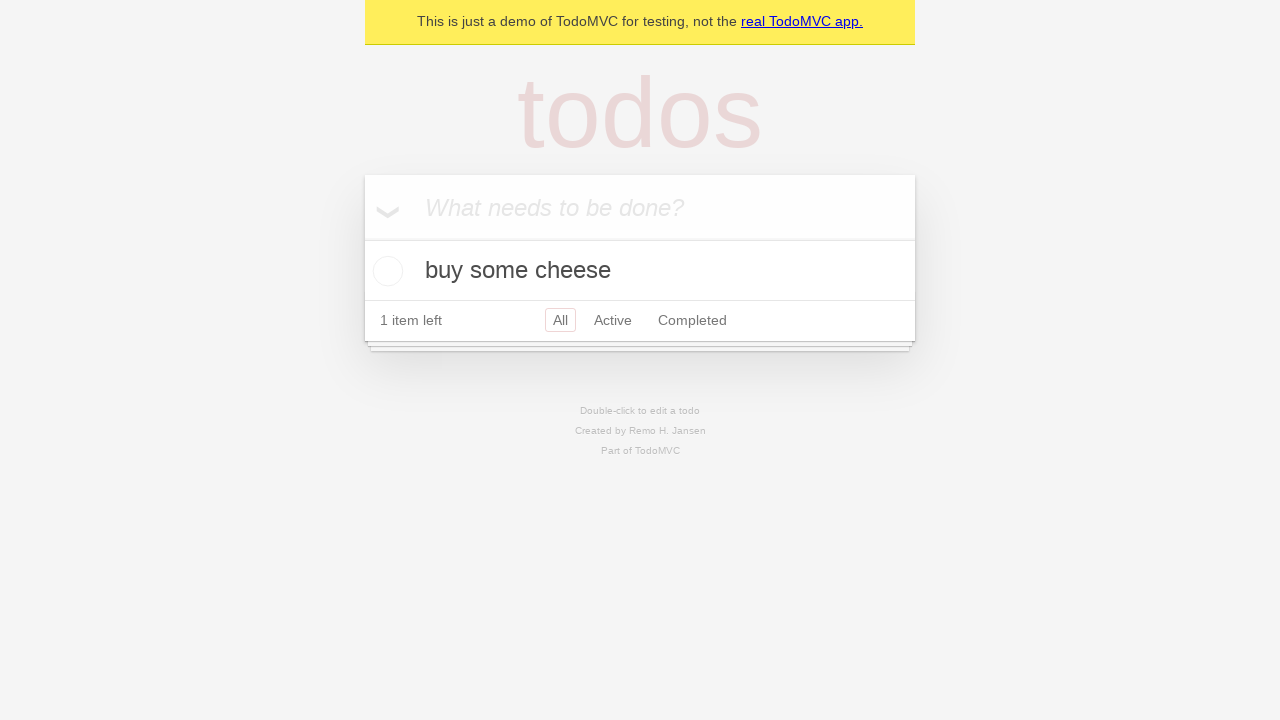

Filled input field with 'feed the cat' on internal:attr=[placeholder="What needs to be done?"i]
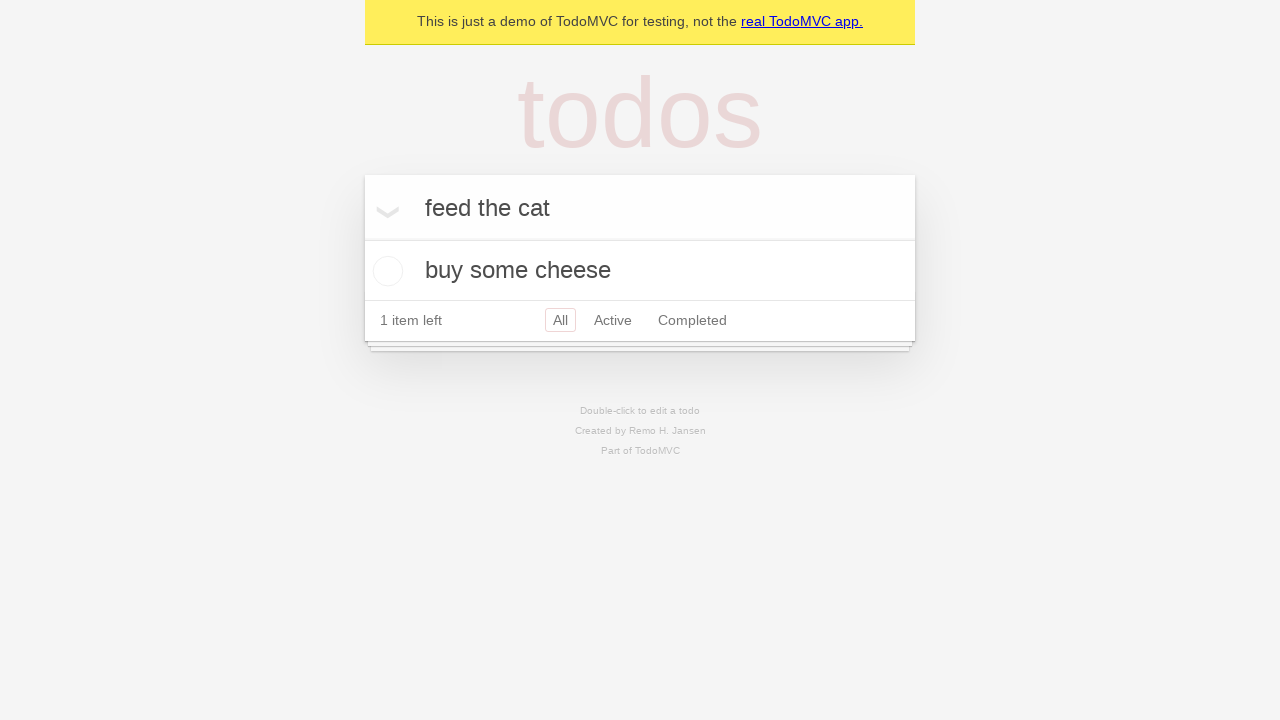

Pressed Enter to add second todo item on internal:attr=[placeholder="What needs to be done?"i]
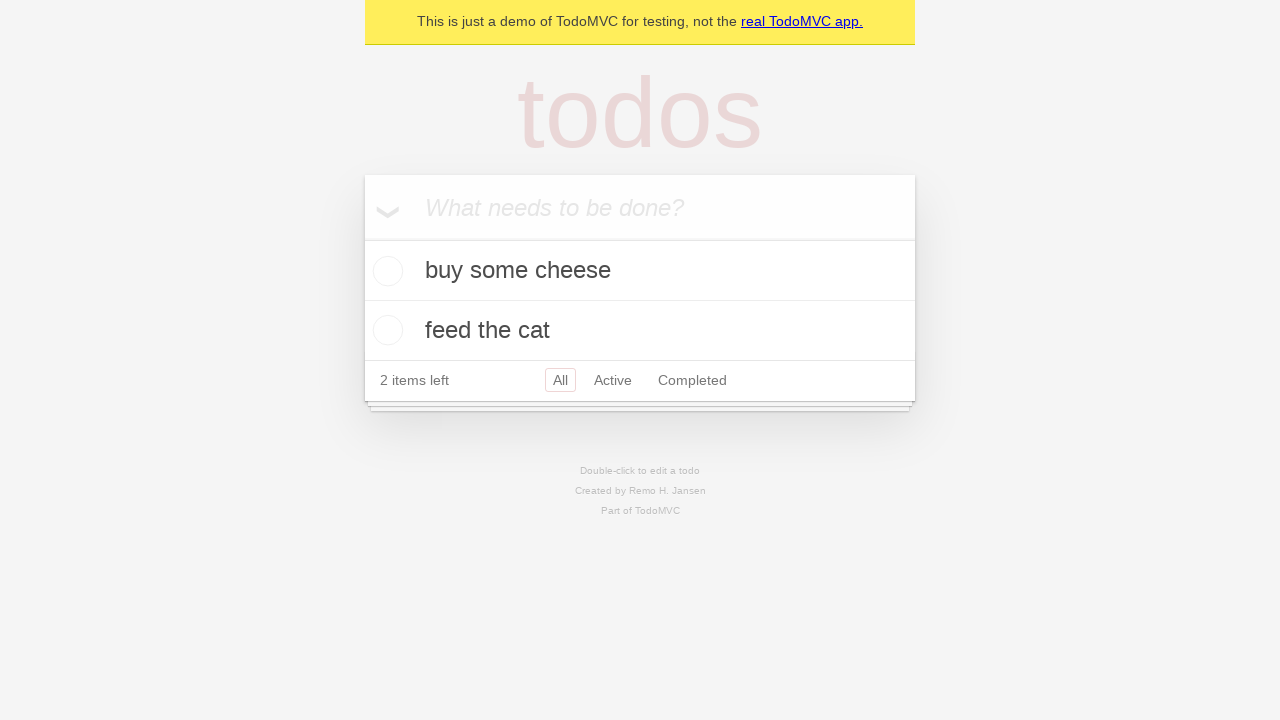

Second todo item appeared in the list
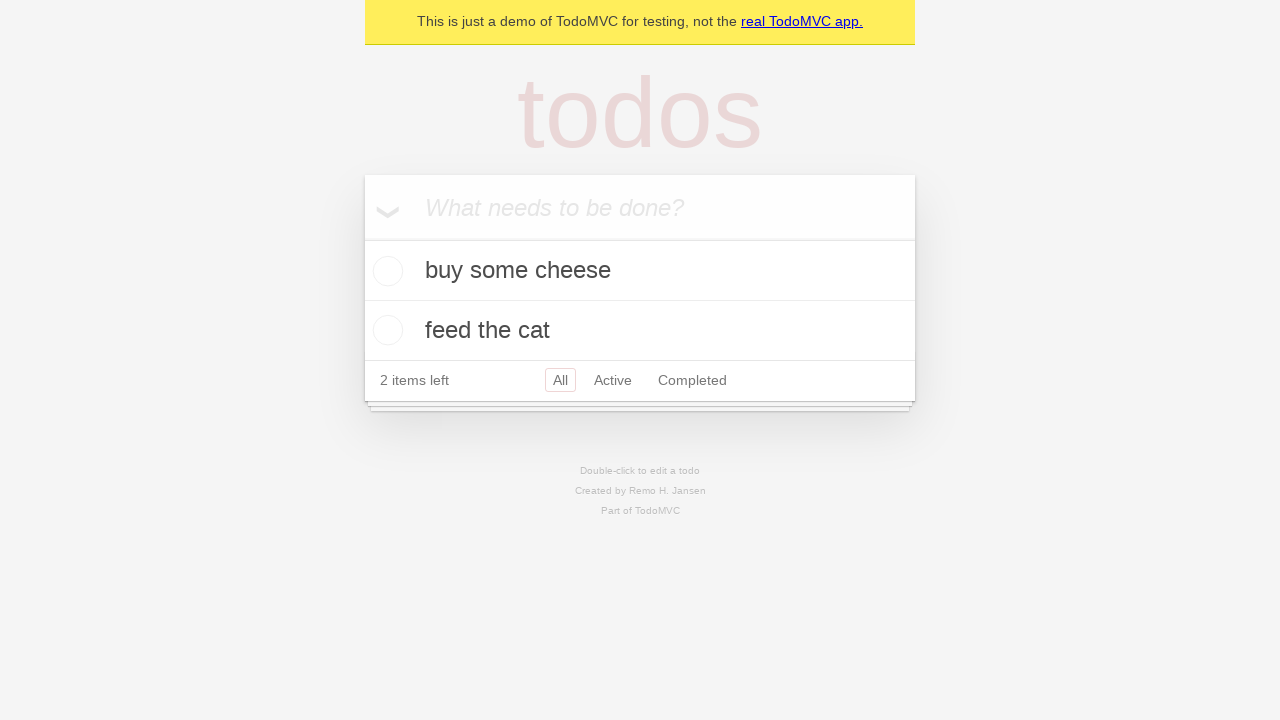

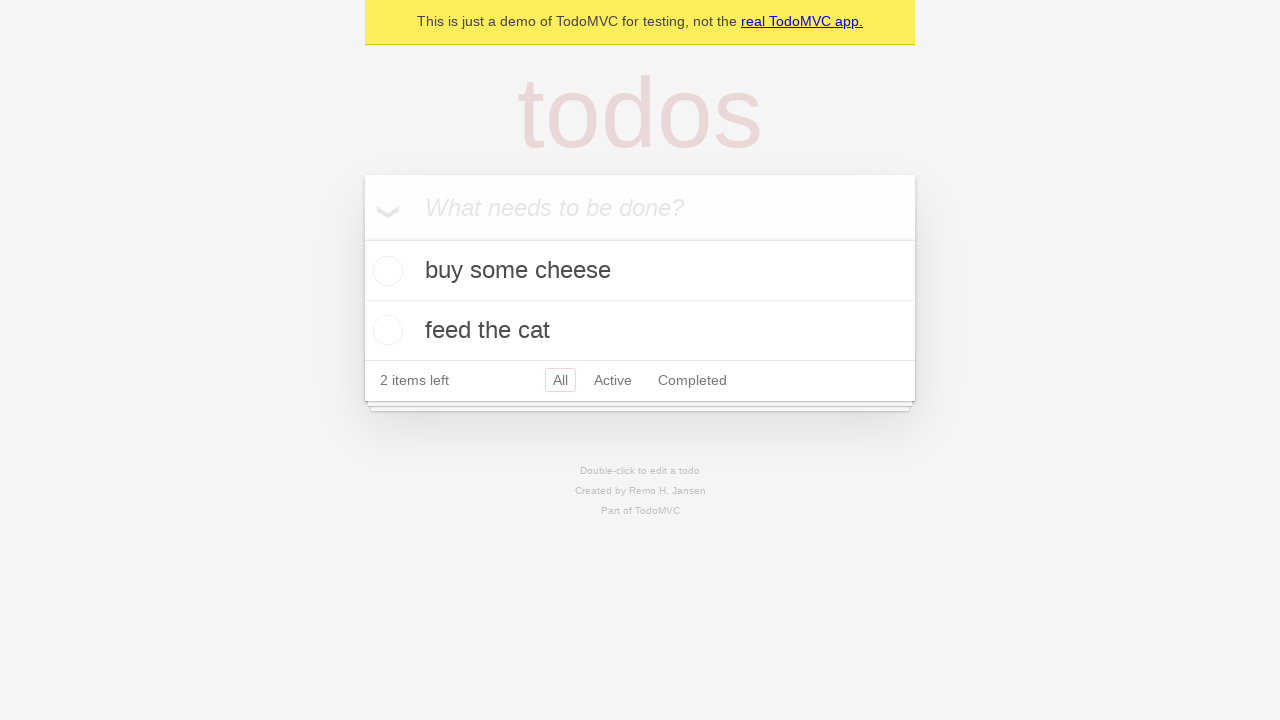